Scrolls down the page, clicks a button that triggers an alert, and accepts the alert

Starting URL: https://selectorshub.com/xpath-practice-page/

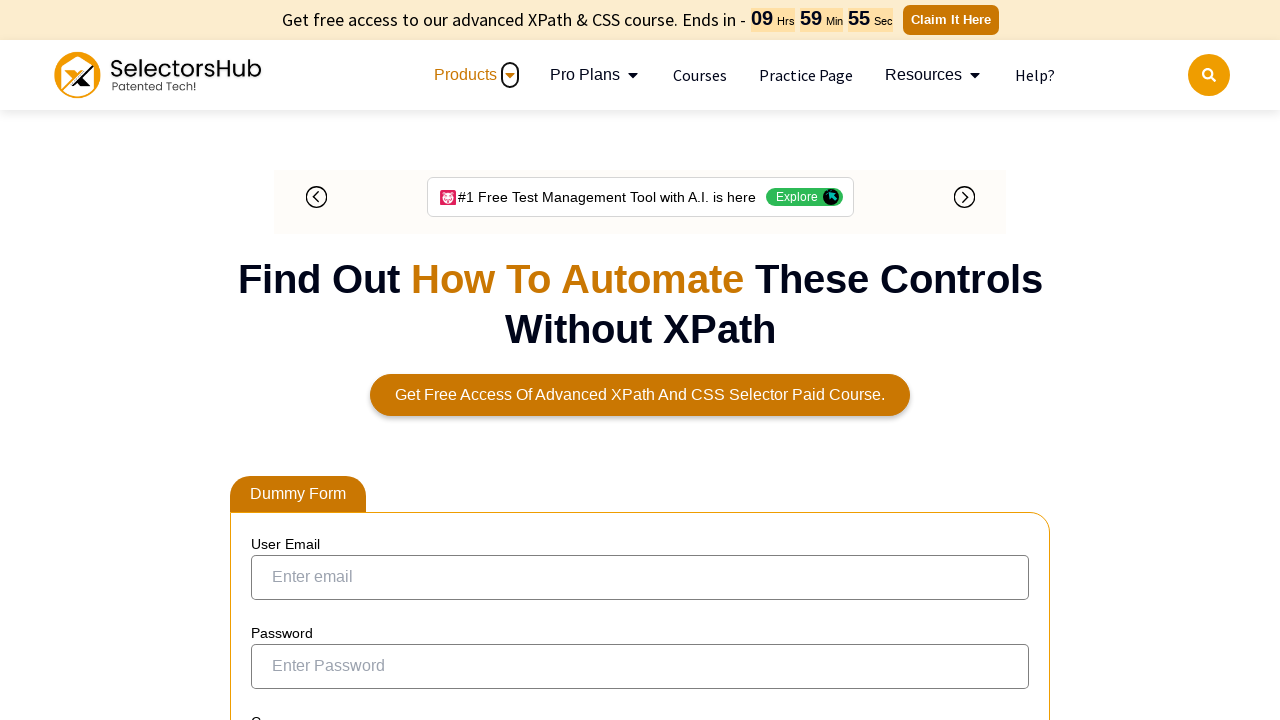

Scrolled down the page by 1500 pixels
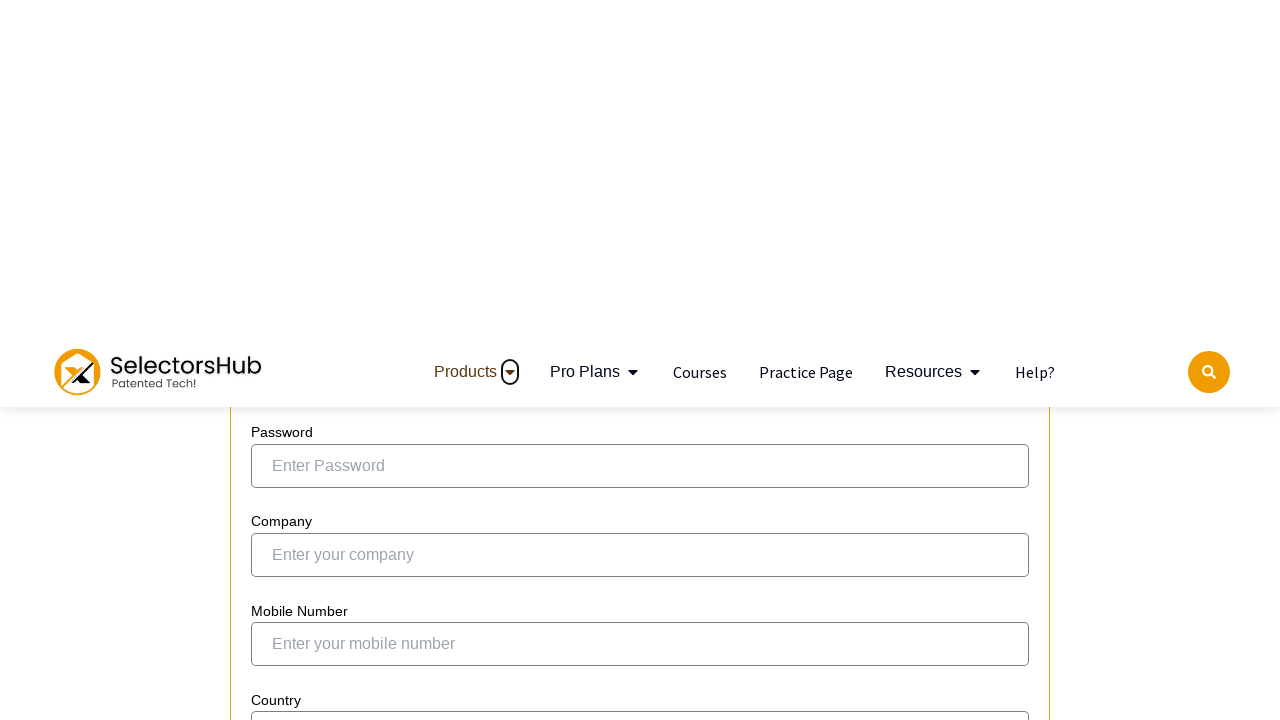

Set up alert dialog handler to automatically accept dialogs
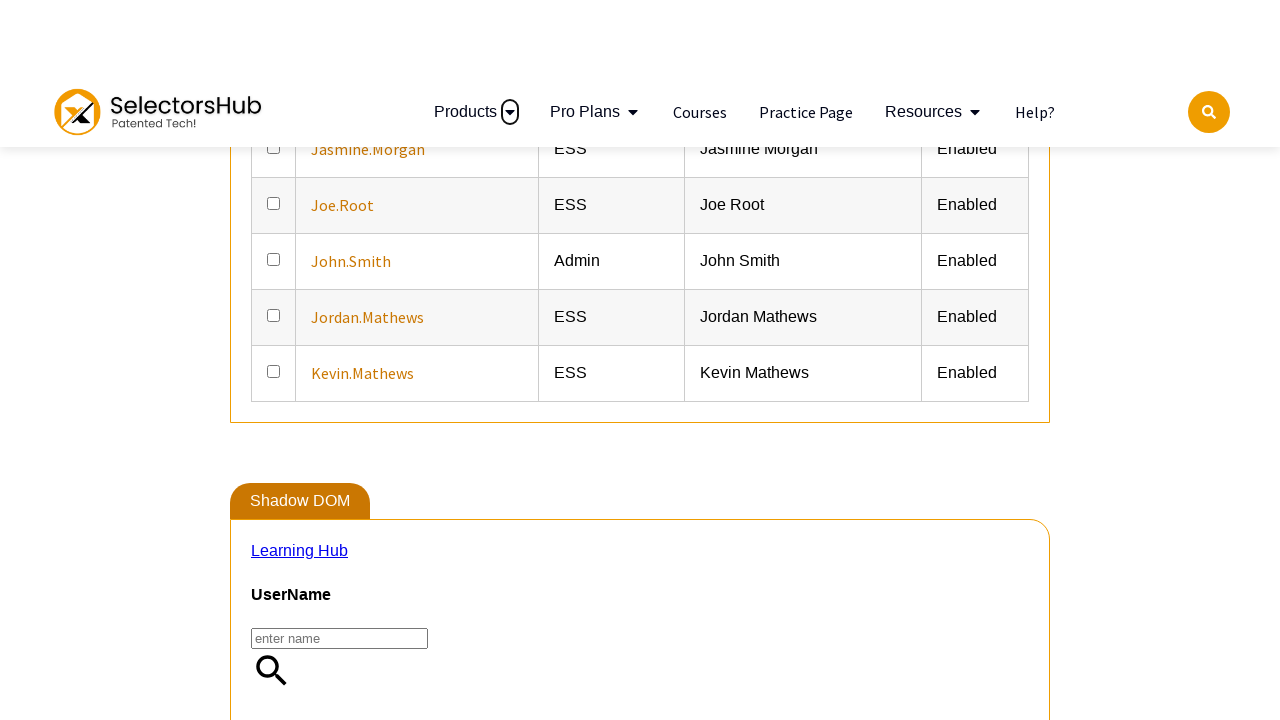

Clicked 'Open Window' button to trigger alert at (360, 361) on xpath=//button[contains(text(),'Open Window')]
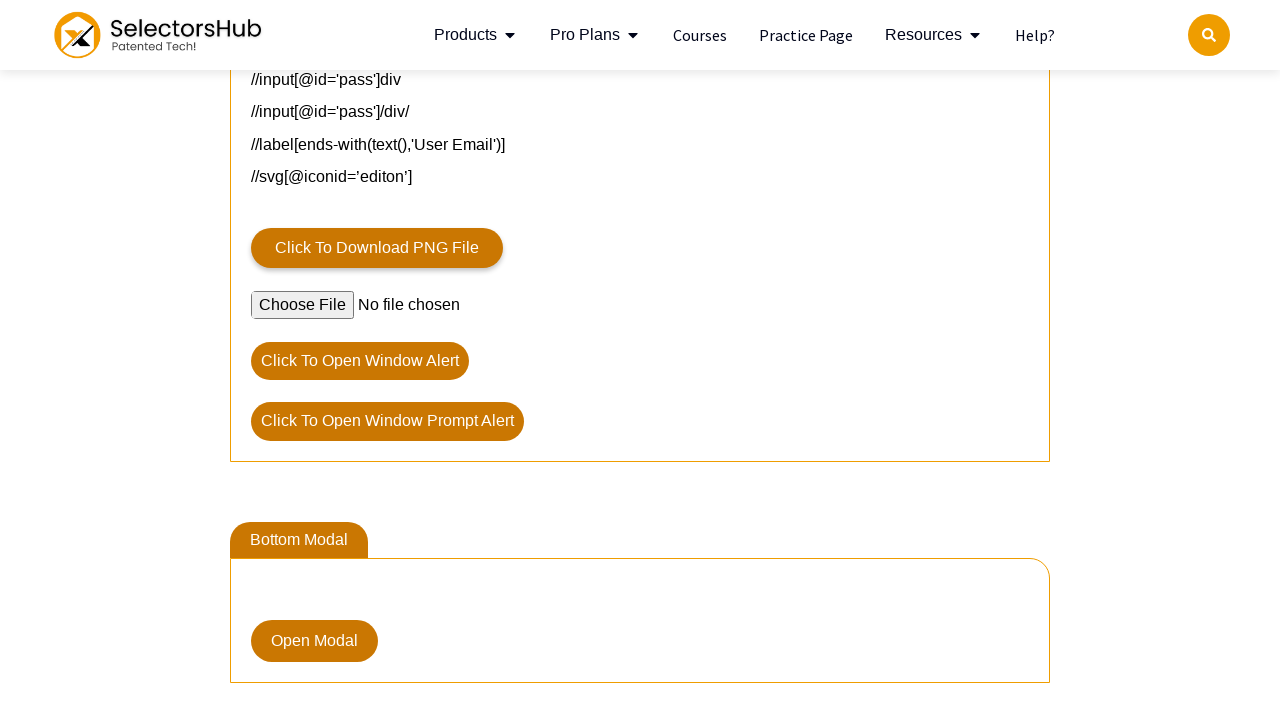

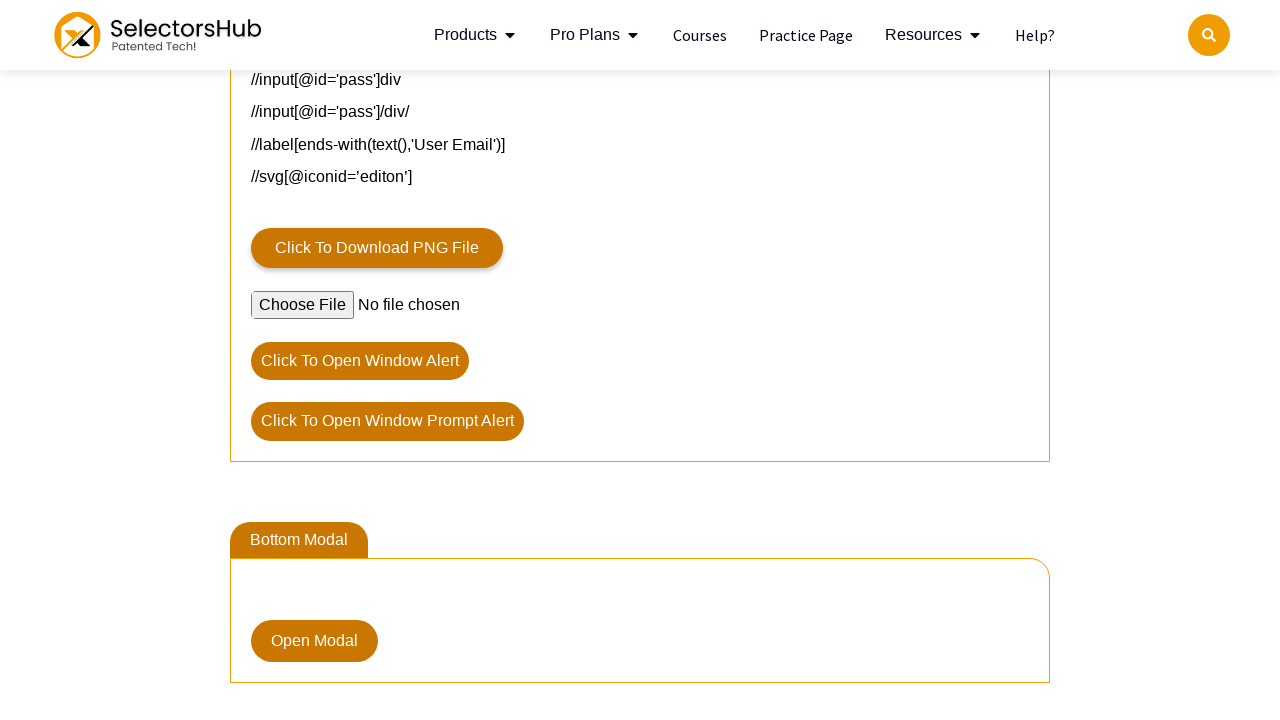